Tests browser window management by navigating to a website and manipulating the window size and position

Starting URL: https://www.wisequarter.com

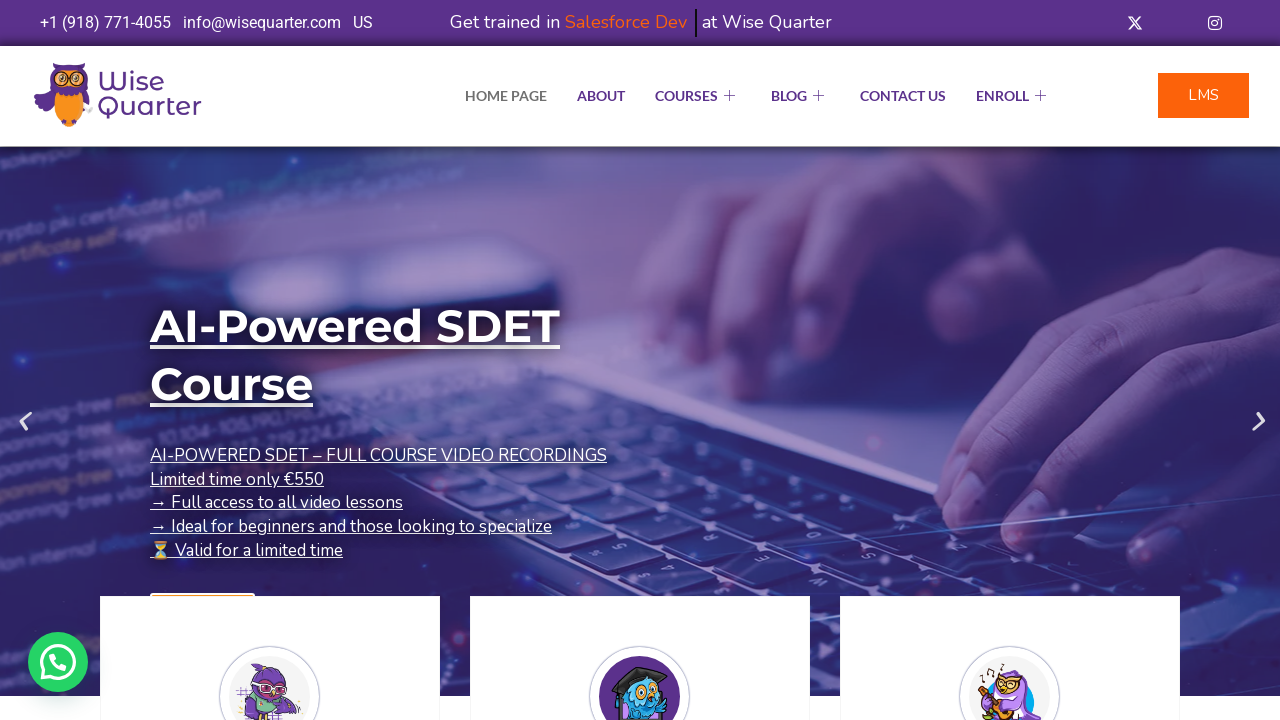

Set viewport size to 1200x500 pixels
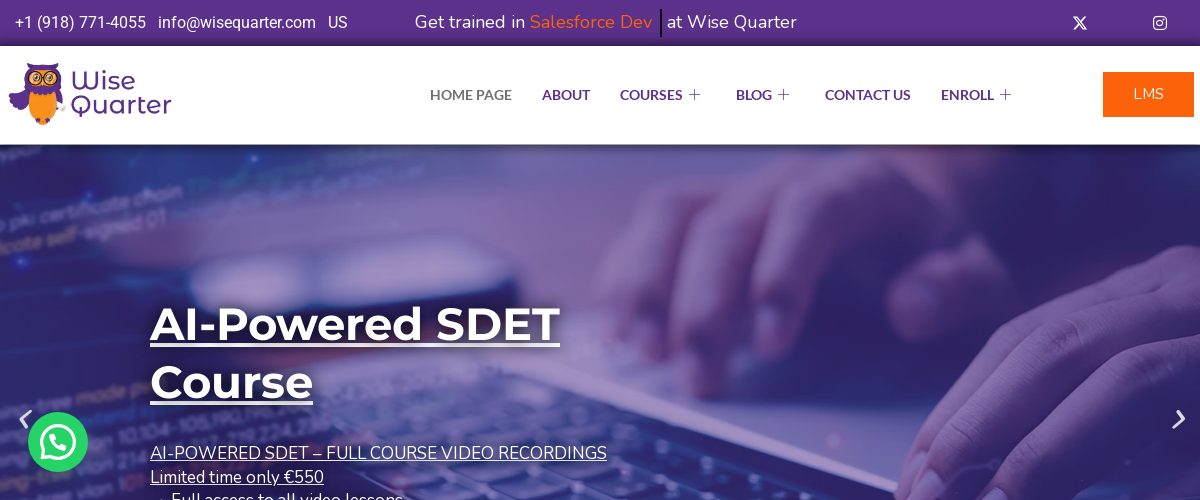

Waited 1000ms to observe viewport changes
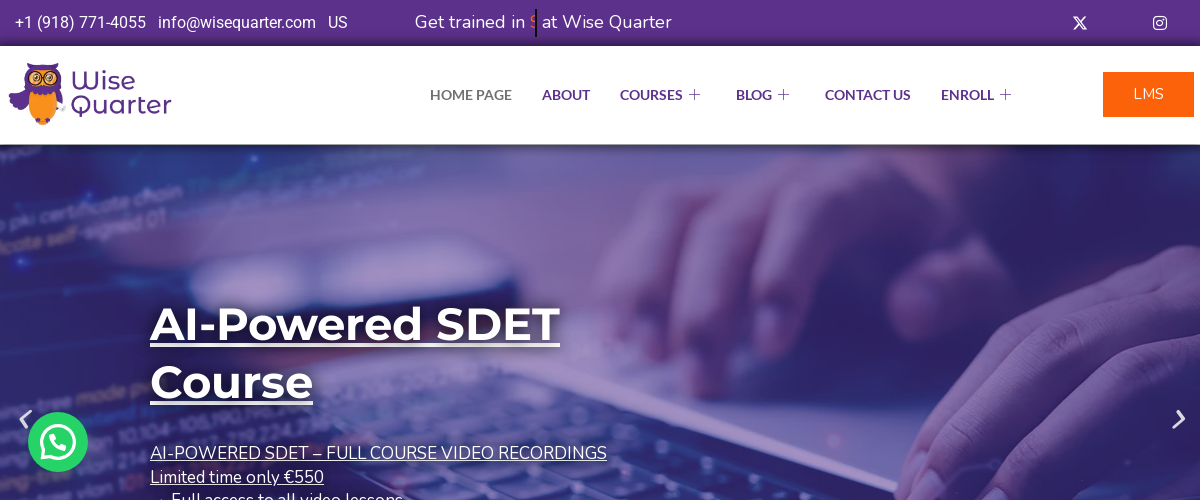

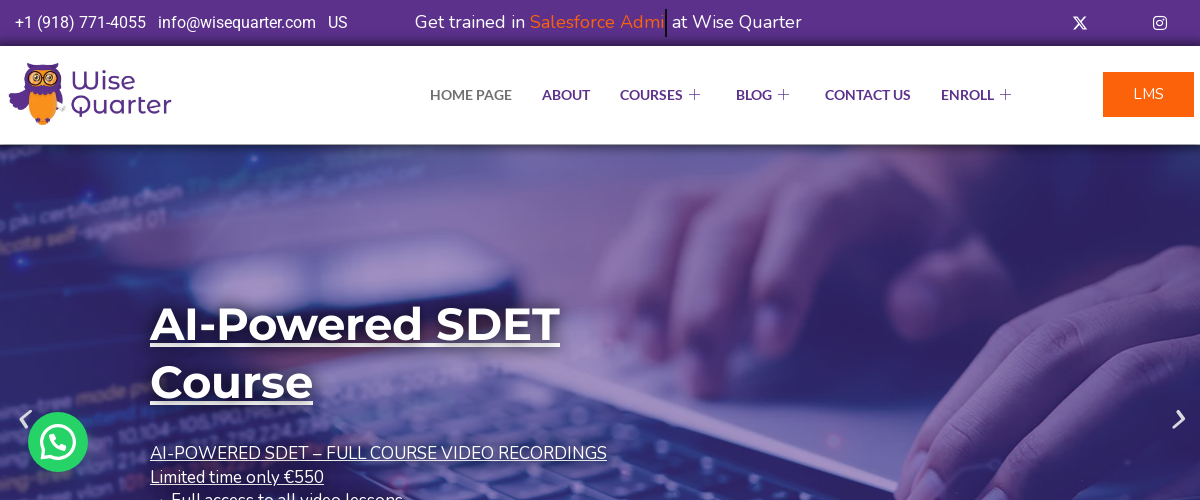